Tests calendar date input by directly entering a date value into the datepicker field

Starting URL: http://seleniumpractise.blogspot.com/2016/08/how-to-handle-calendar-in-selenium.html

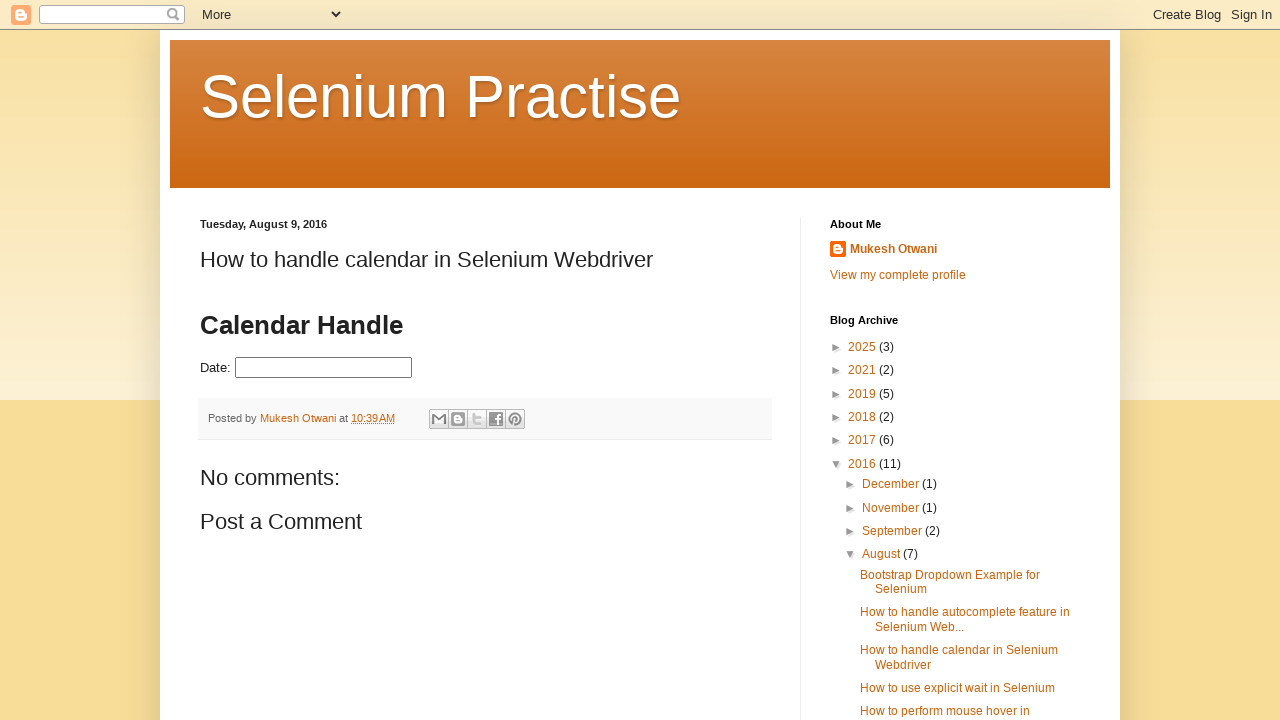

Navigated to calendar datepicker test page
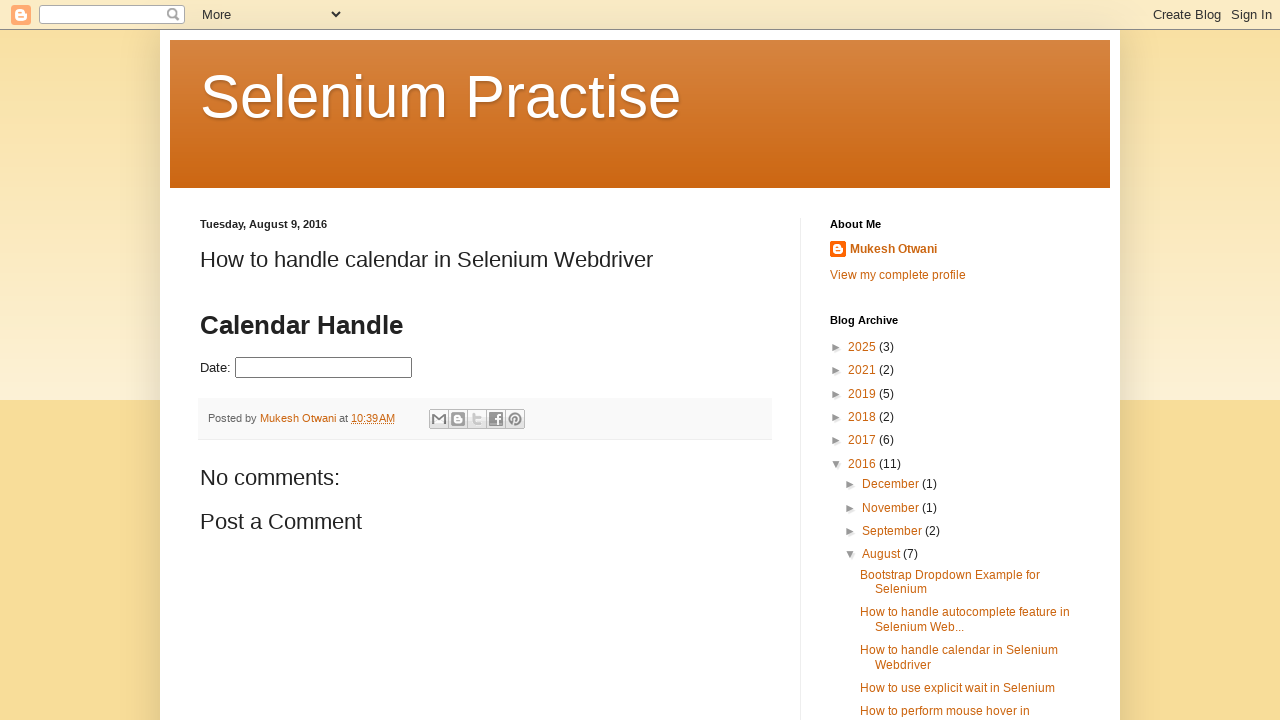

Entered date '01/22/2022' directly into datepicker field on #datepicker
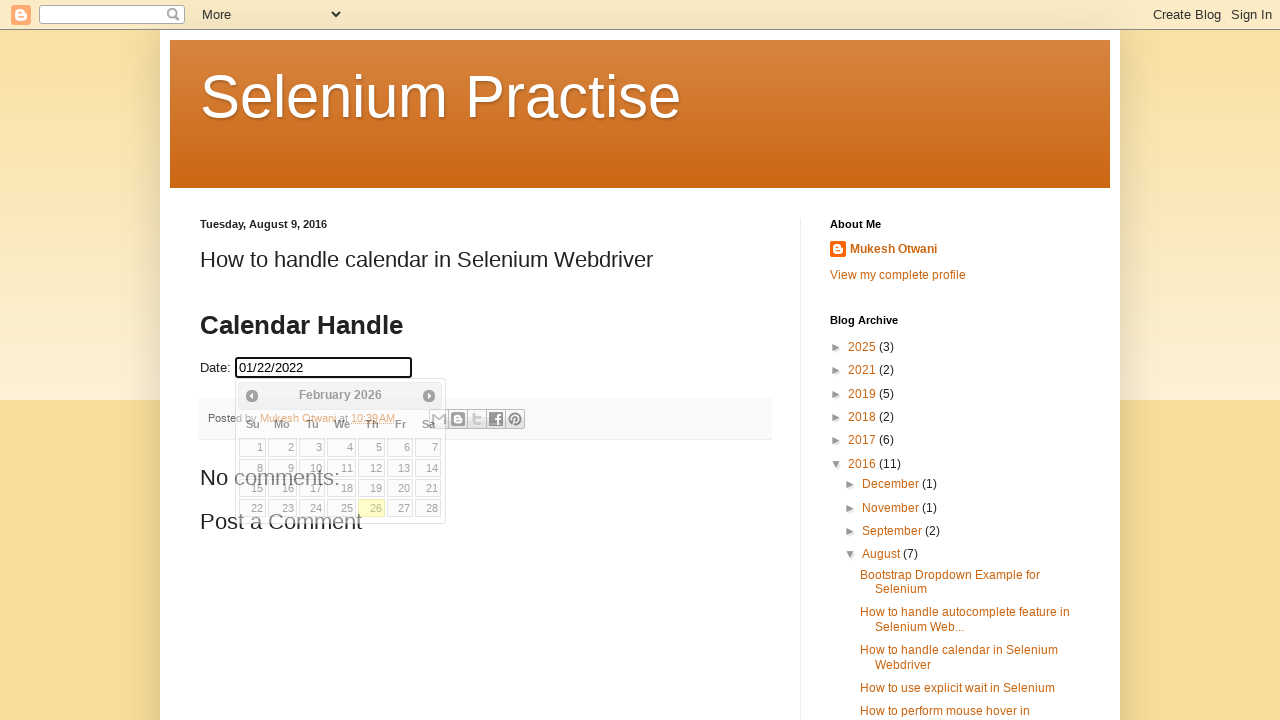

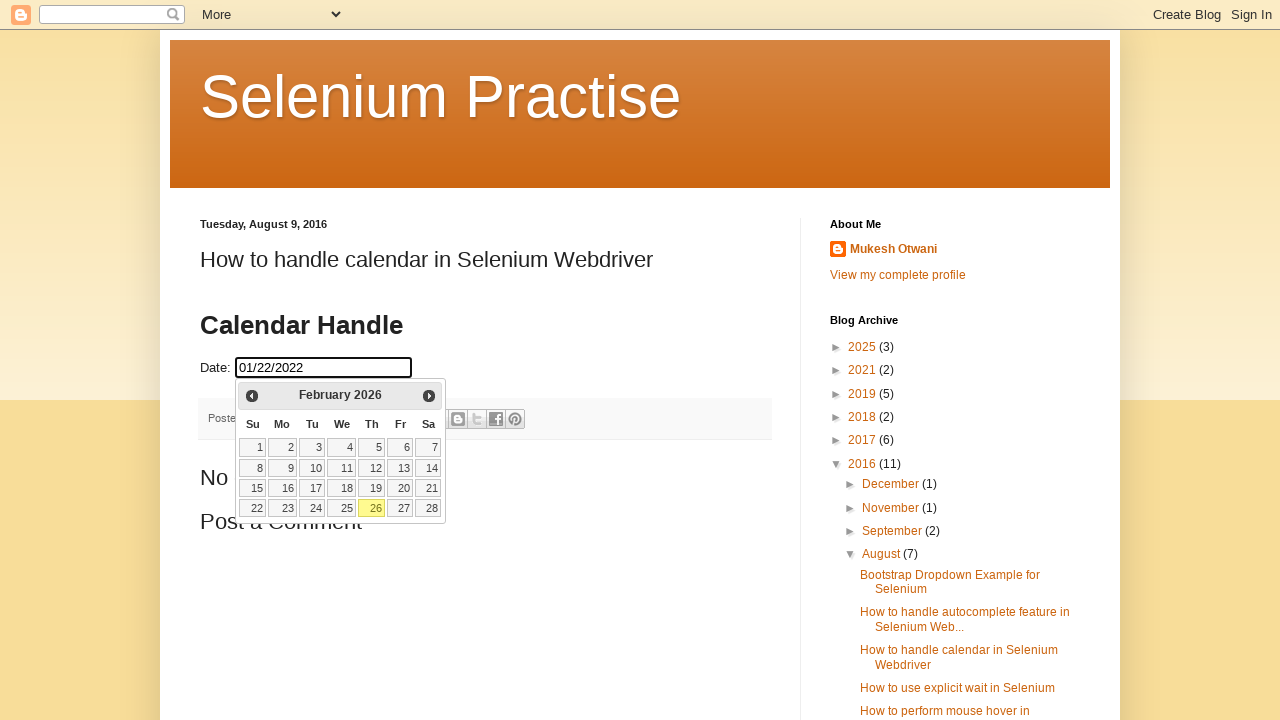